Navigates to a GitHub public profile page and maximizes the browser window to view the profile content.

Starting URL: https://github.com/NishkarshRaj

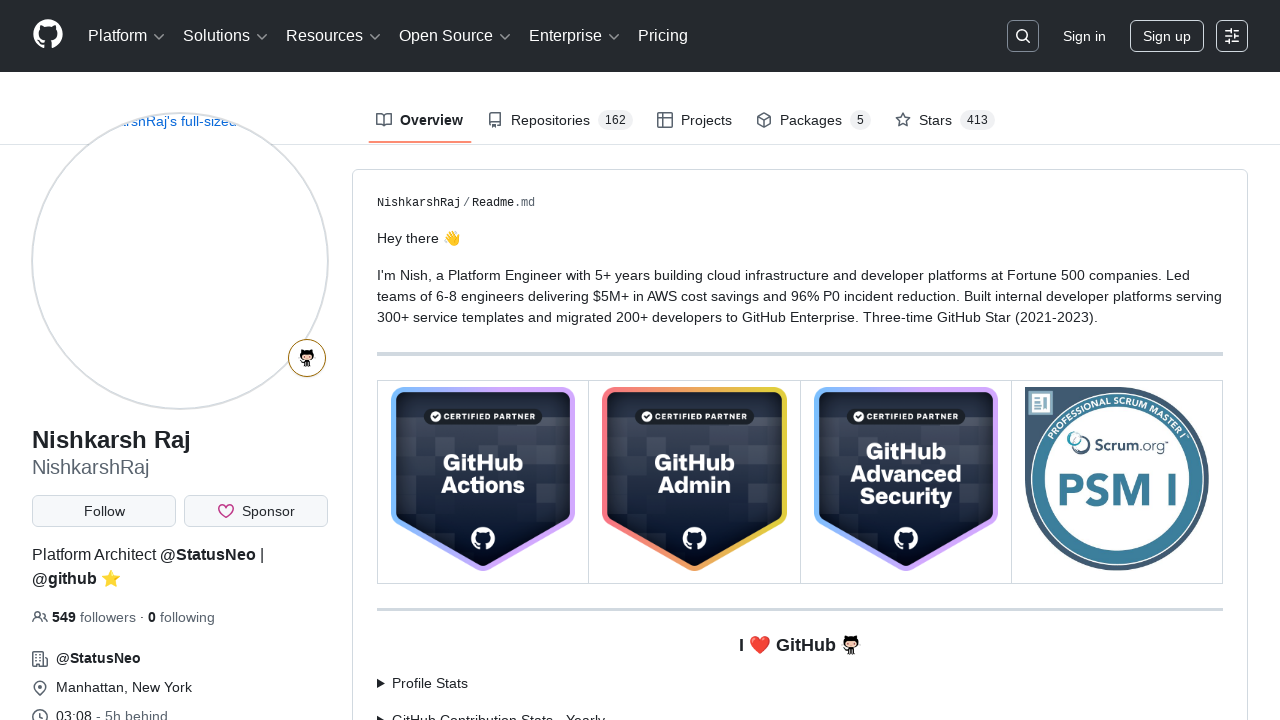

Maximized browser window to 1920x1080
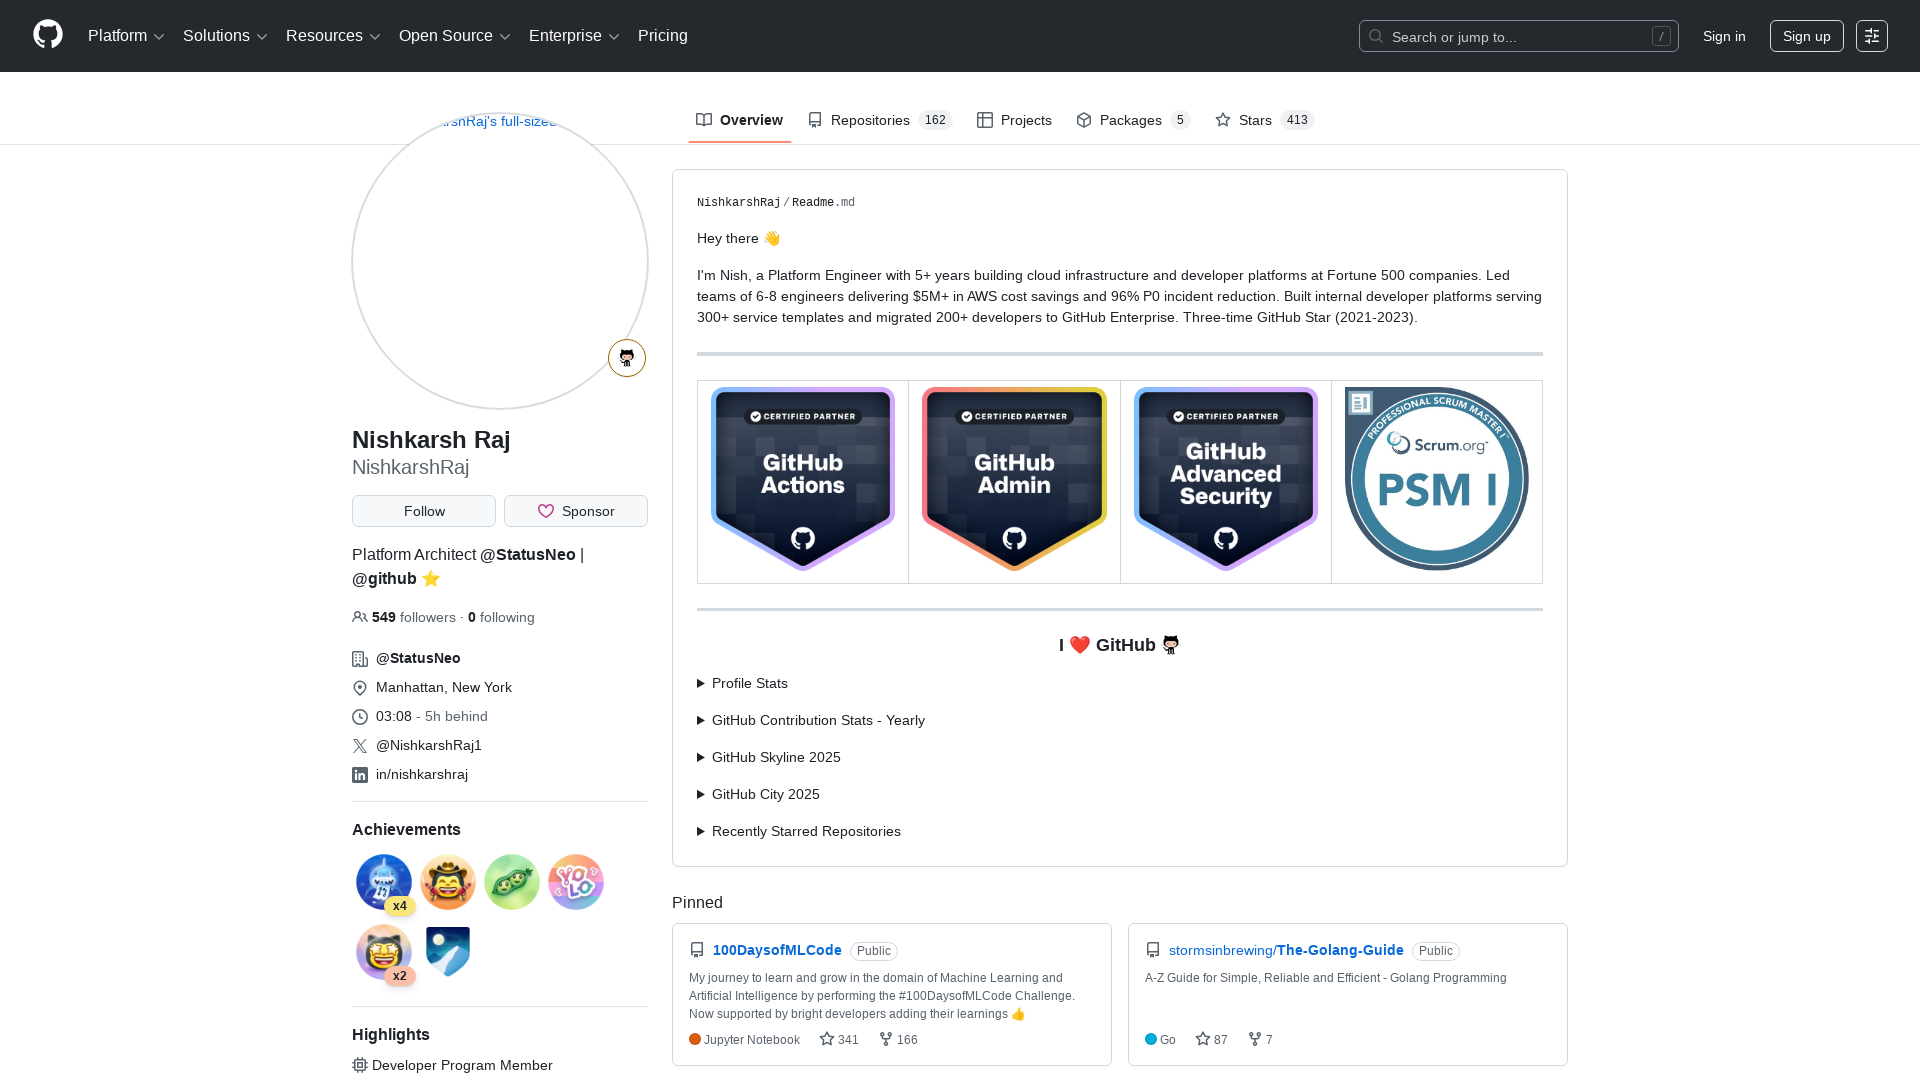

Profile page loaded - profile name element found
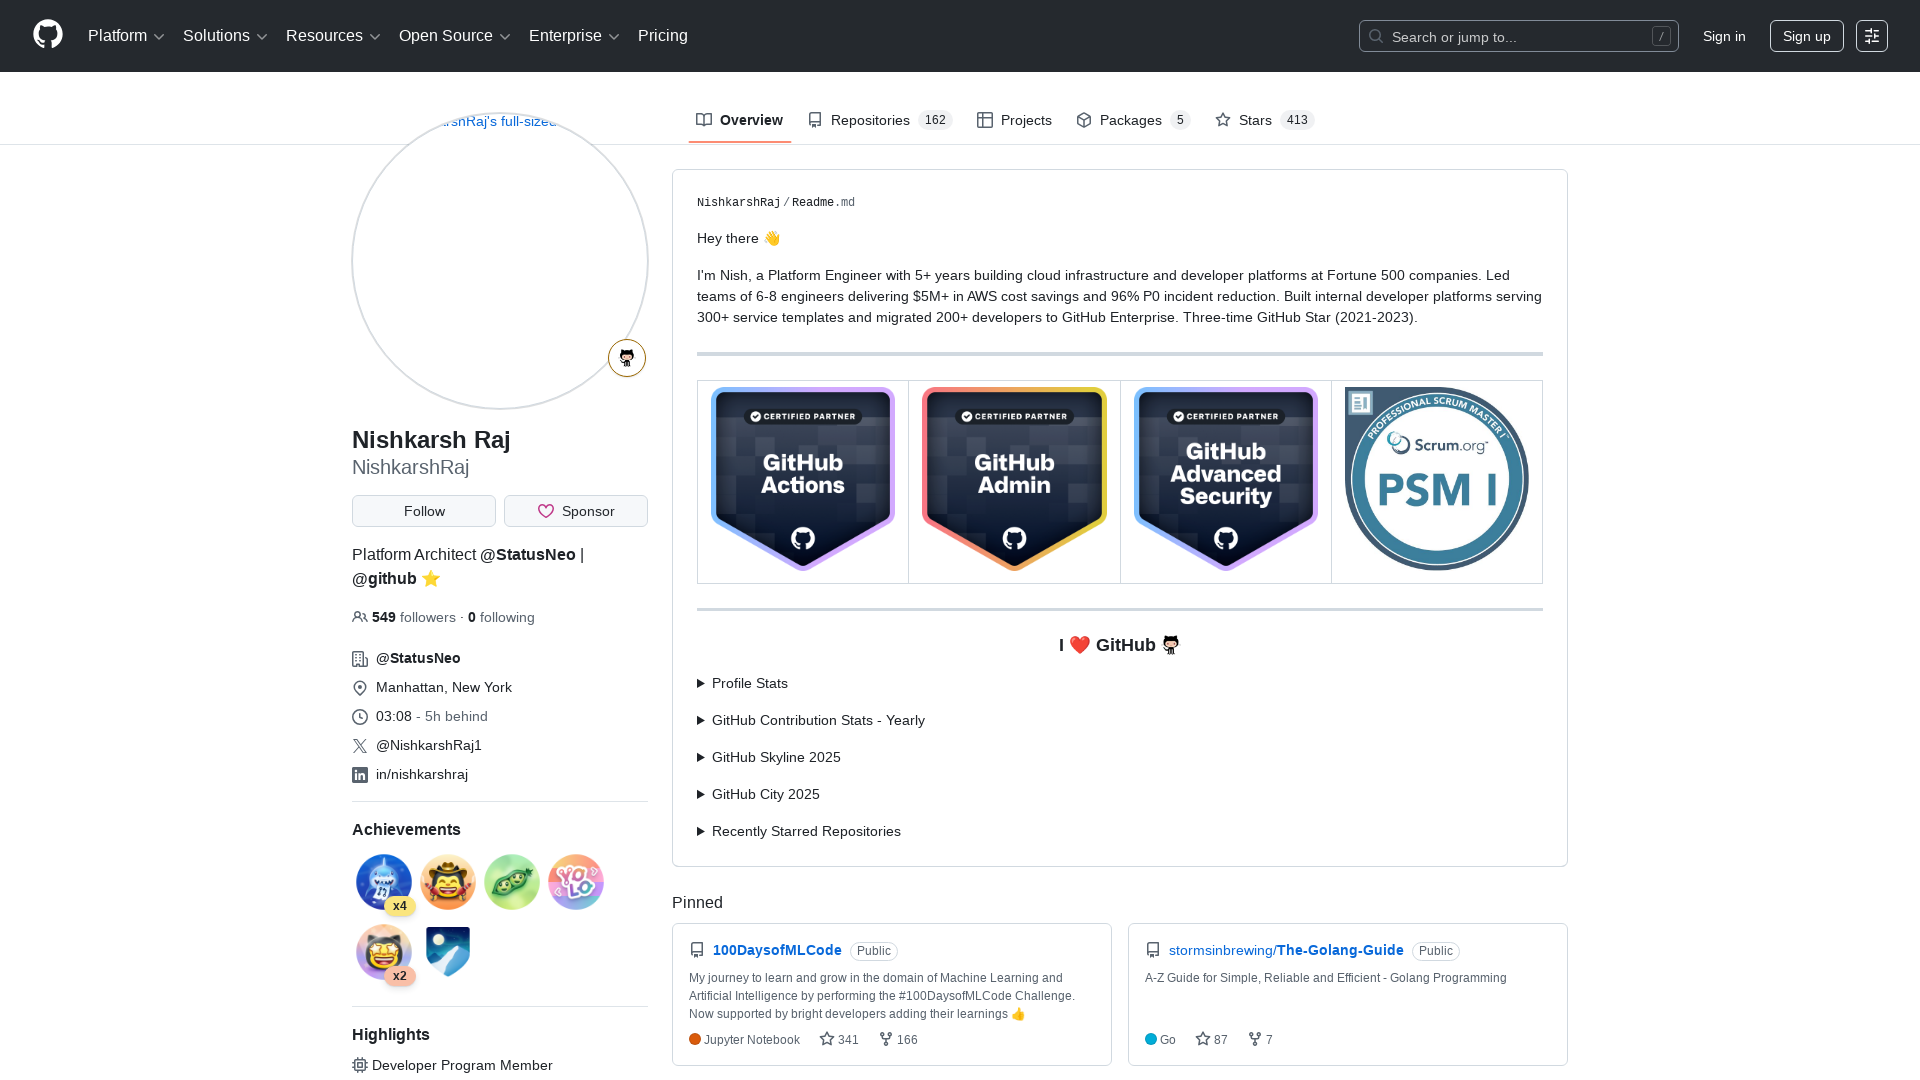

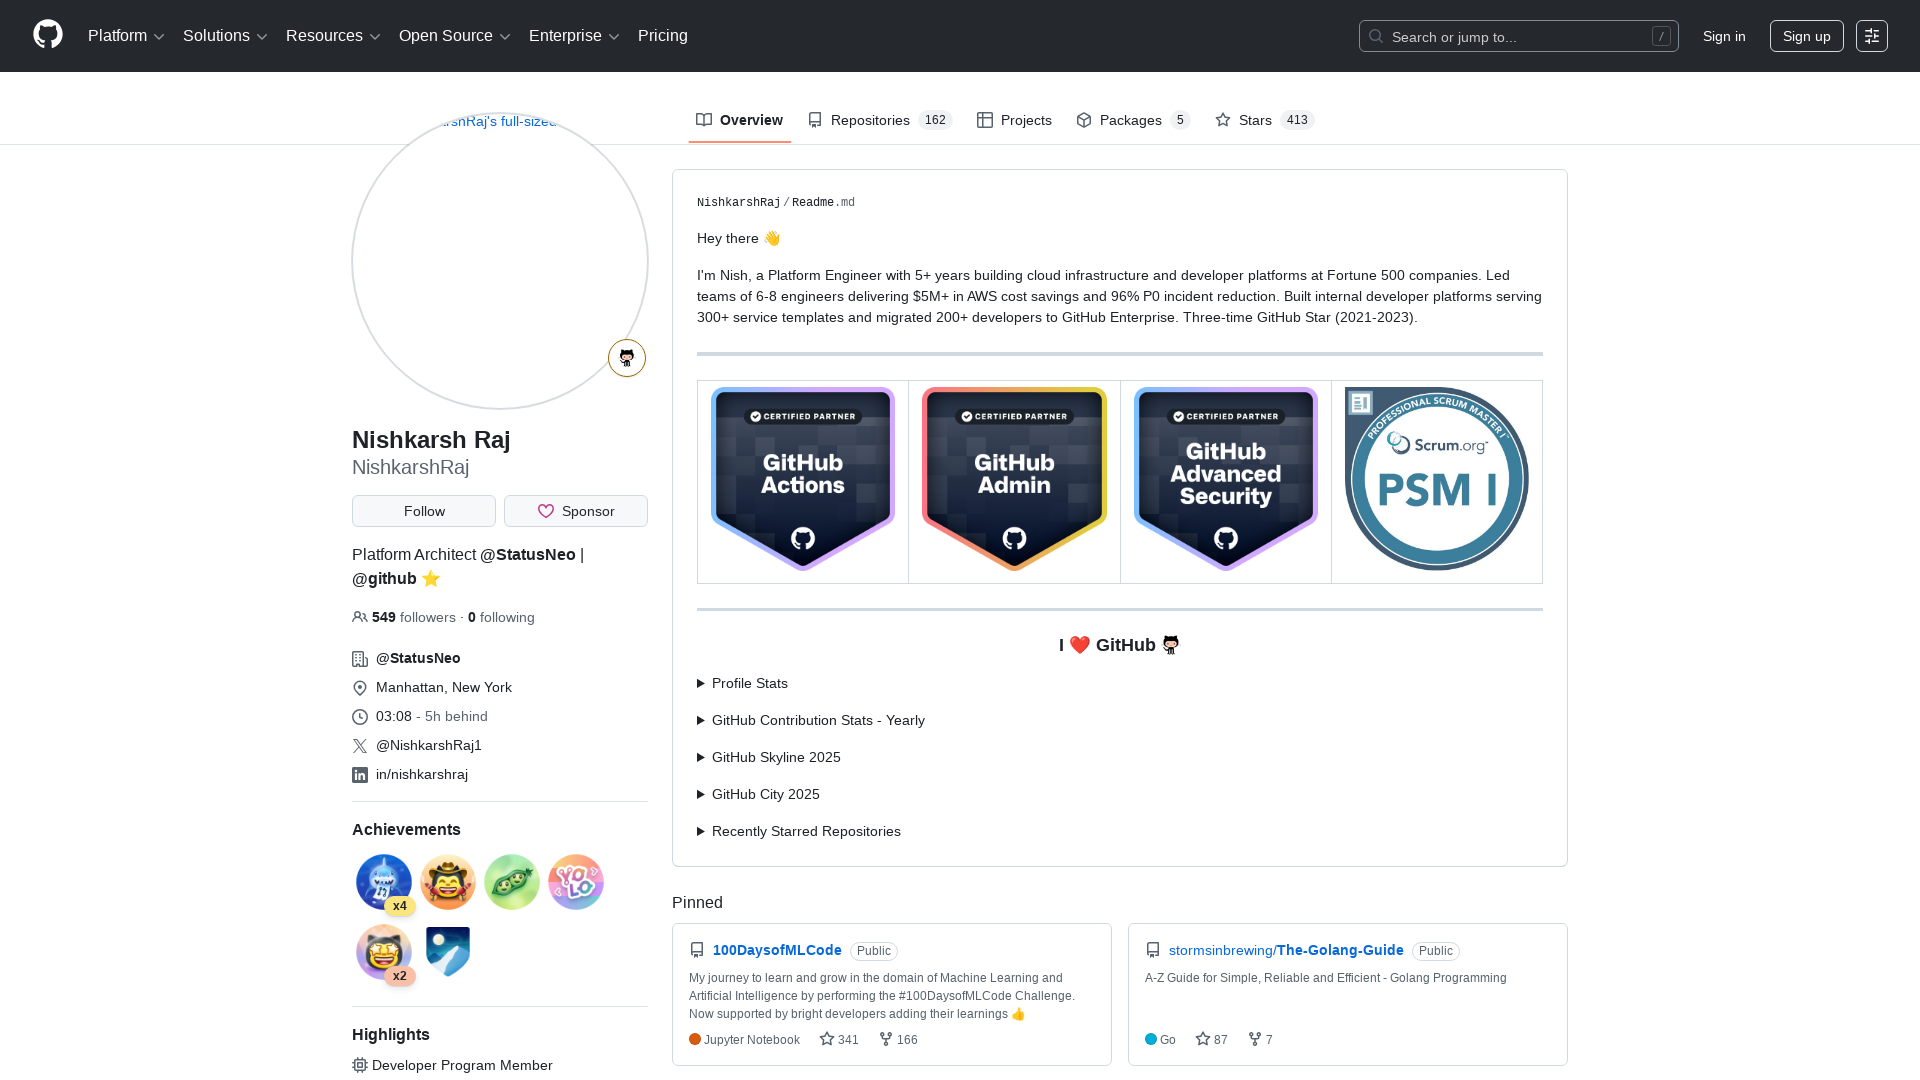